Tests dynamic data loading by clicking a button to get new user data and waiting for the user information to appear

Starting URL: https://www.syntaxprojects.com/dynamic-data-loading-demo.php

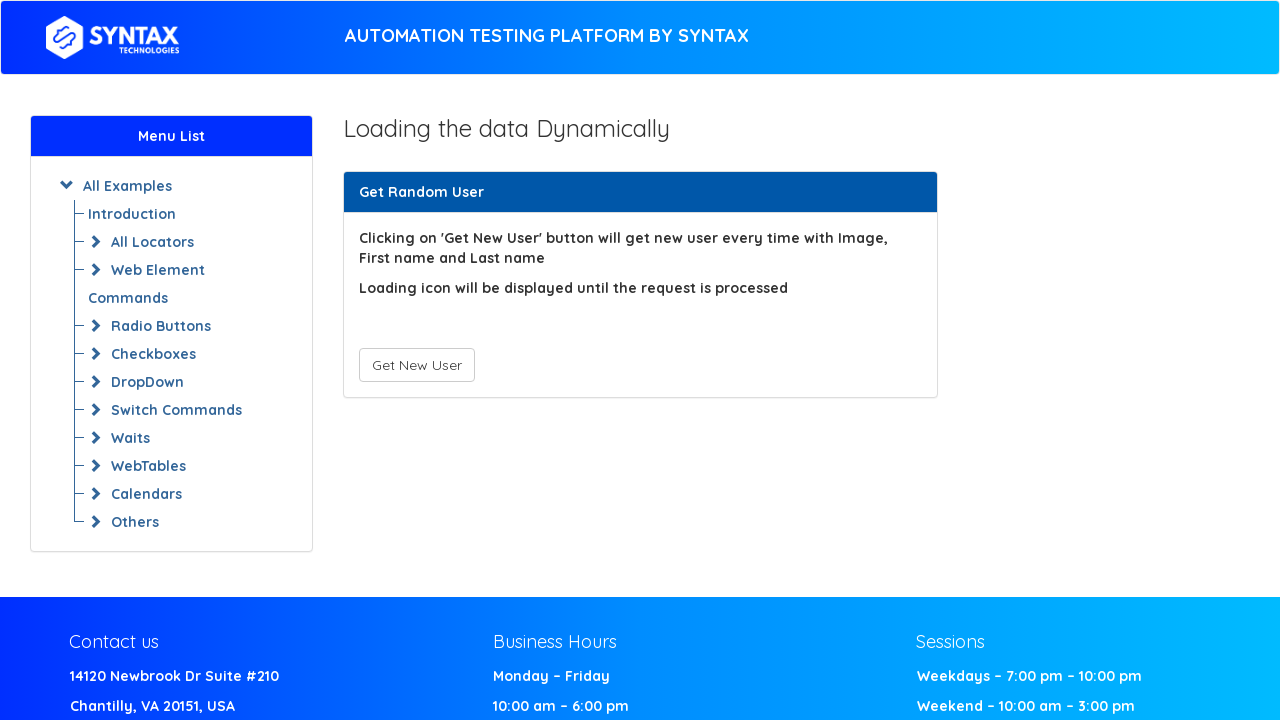

Clicked 'Get New User' button to trigger dynamic data loading at (416, 365) on #save
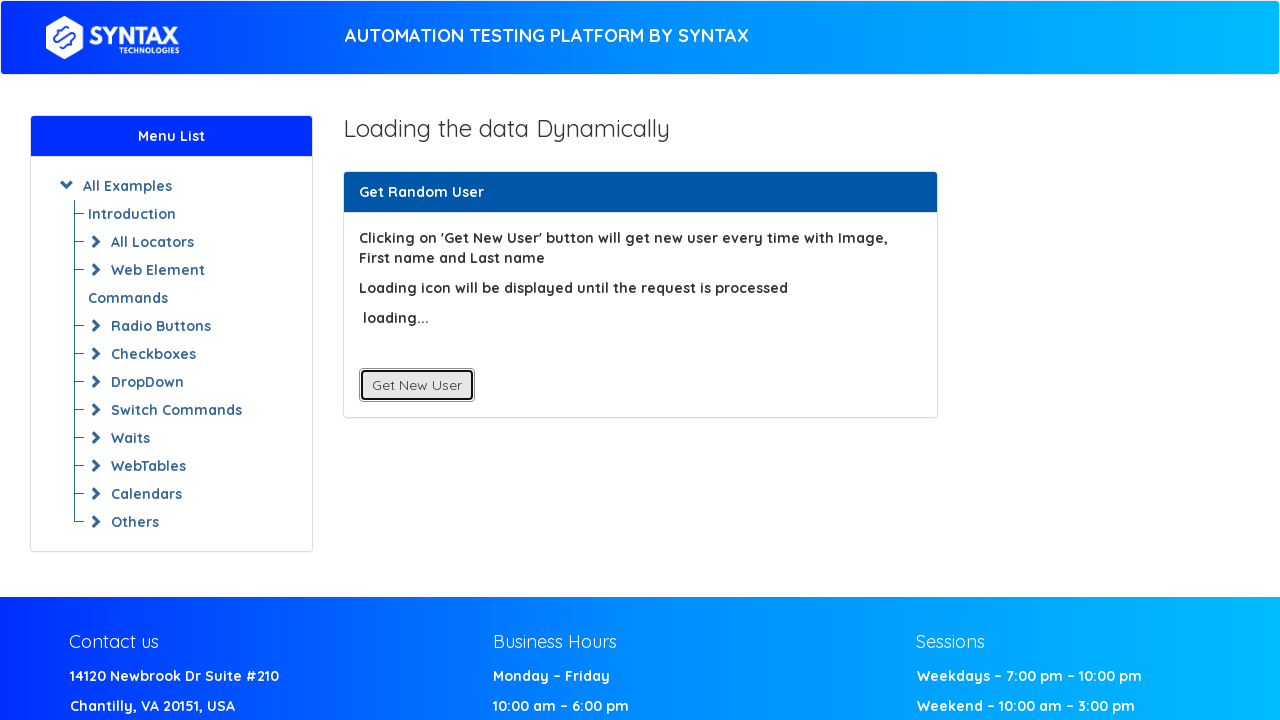

Waited for First Name element to become visible after dynamic loading
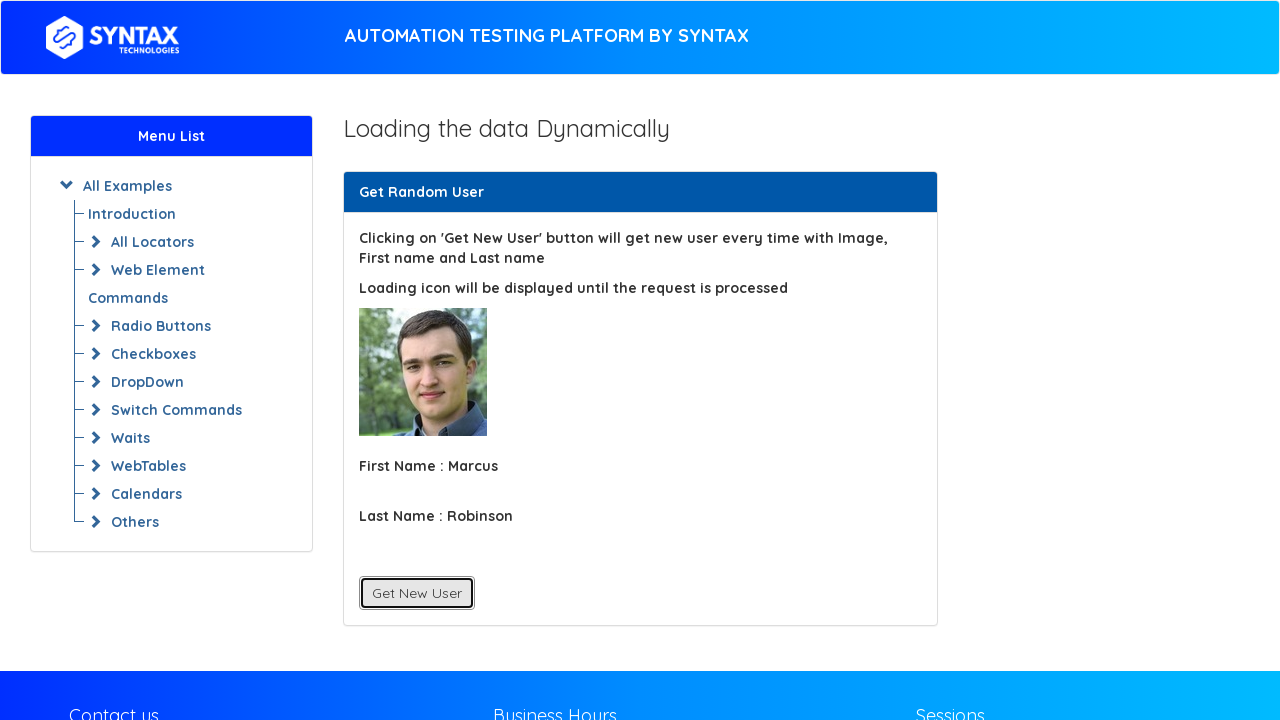

Located First Name element
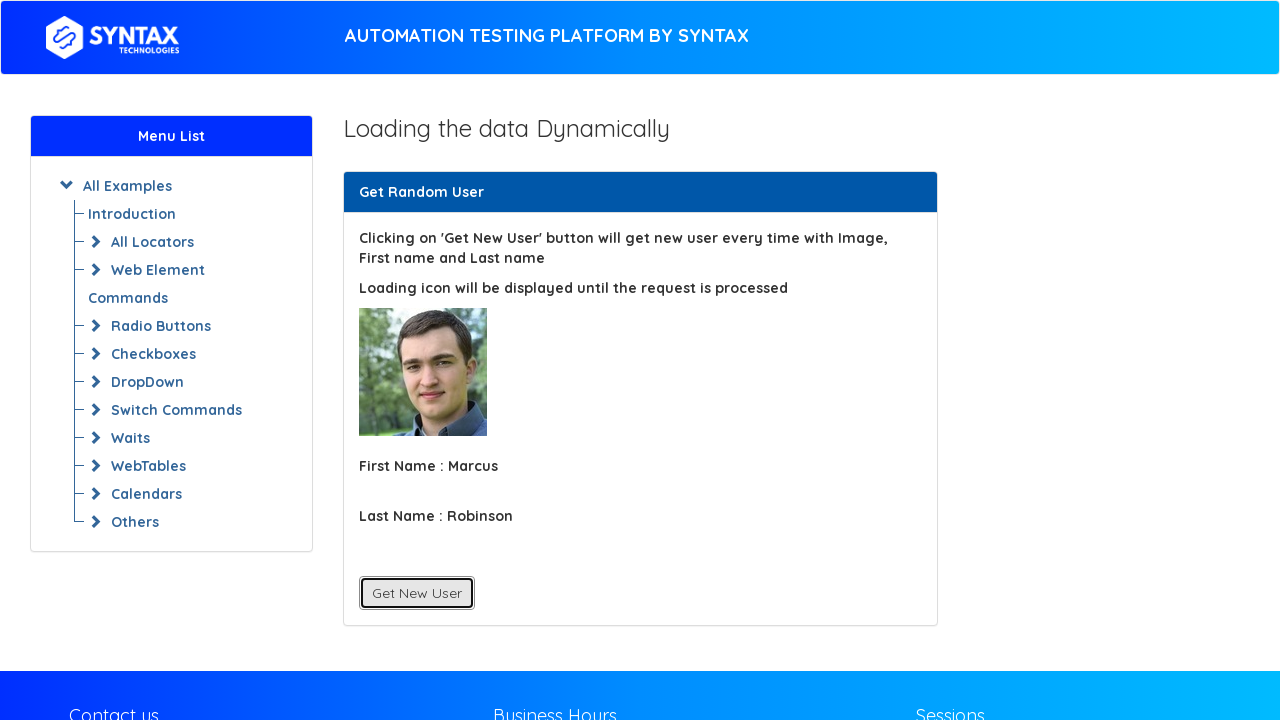

Retrieved First Name text content: First Name : Marcus
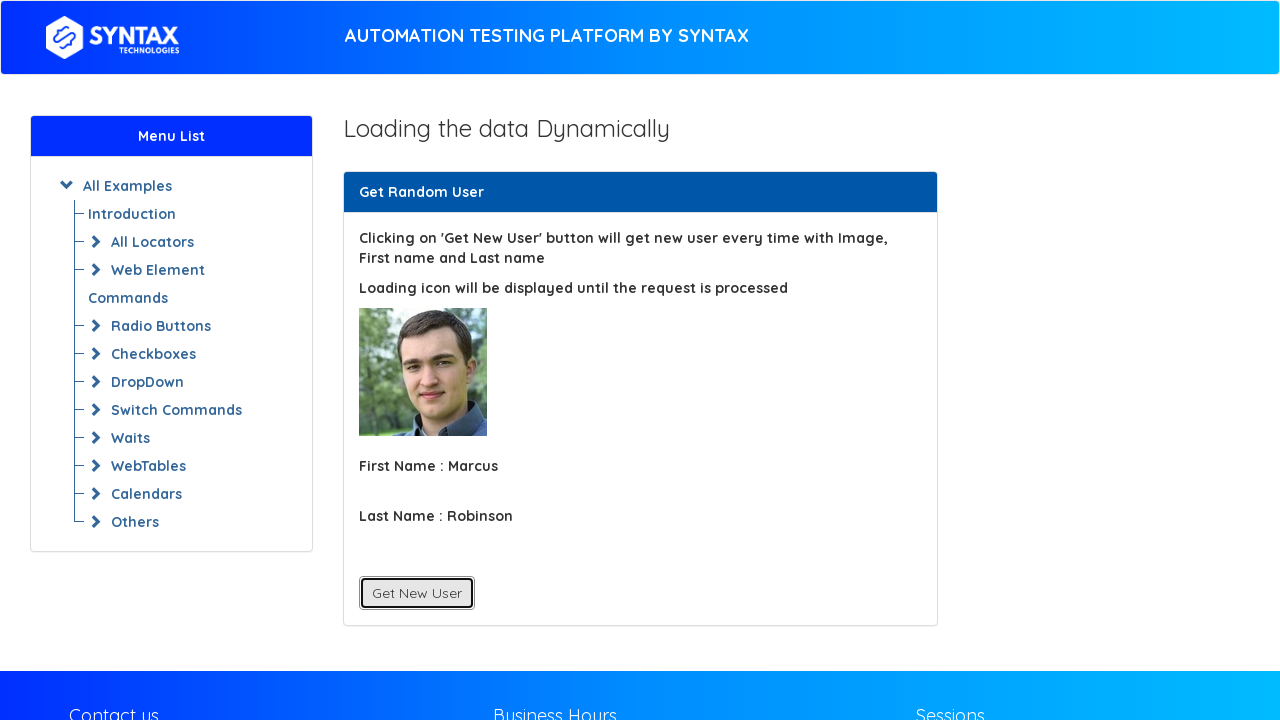

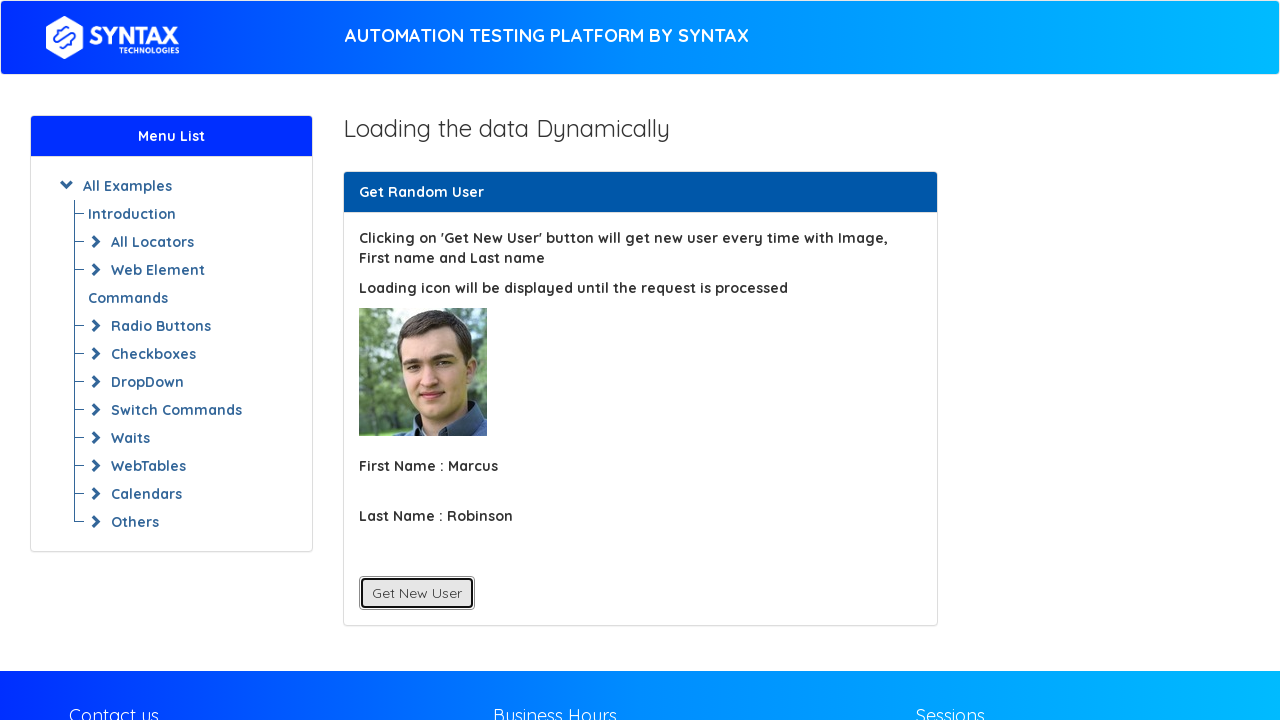